Tests custom radio button functionality on Angular Material site by clicking the Winter radio button using JavaScript click and verifying it becomes selected.

Starting URL: https://material.angular.io/components/radio/examples

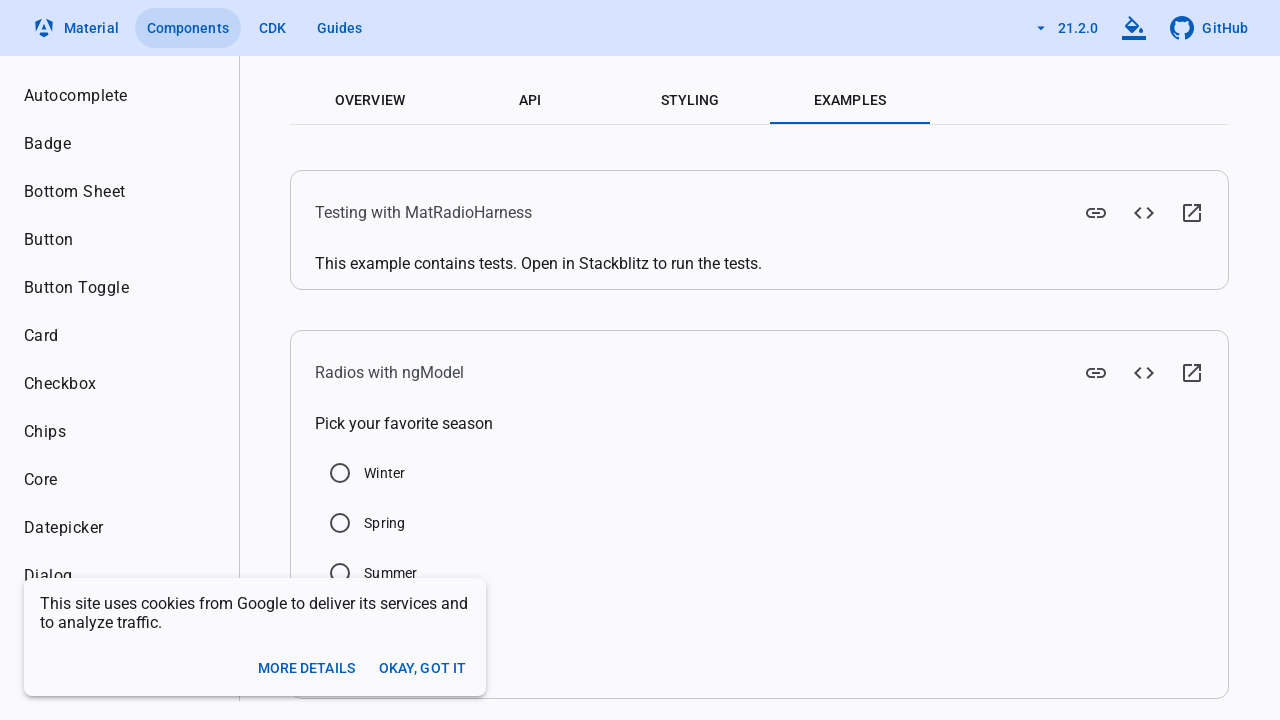

Located Winter radio button element
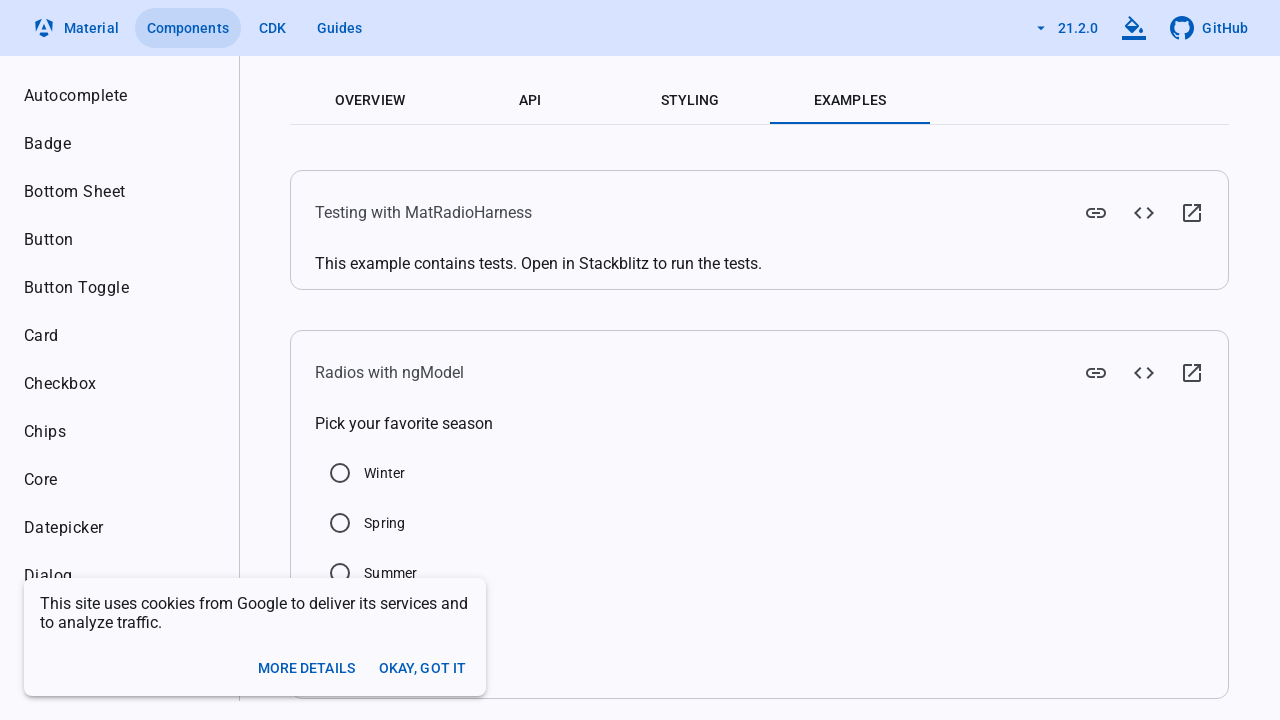

Clicked Winter radio button using JavaScript
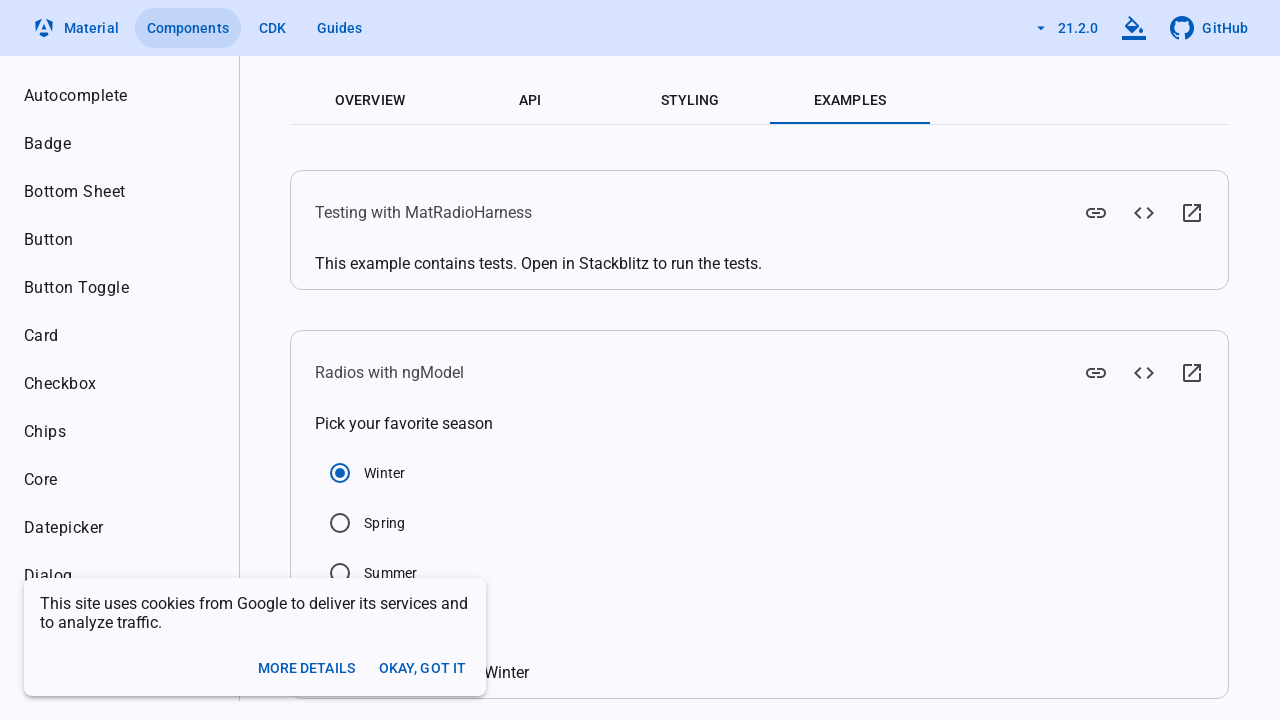

Waited 1 second for radio button click to take effect
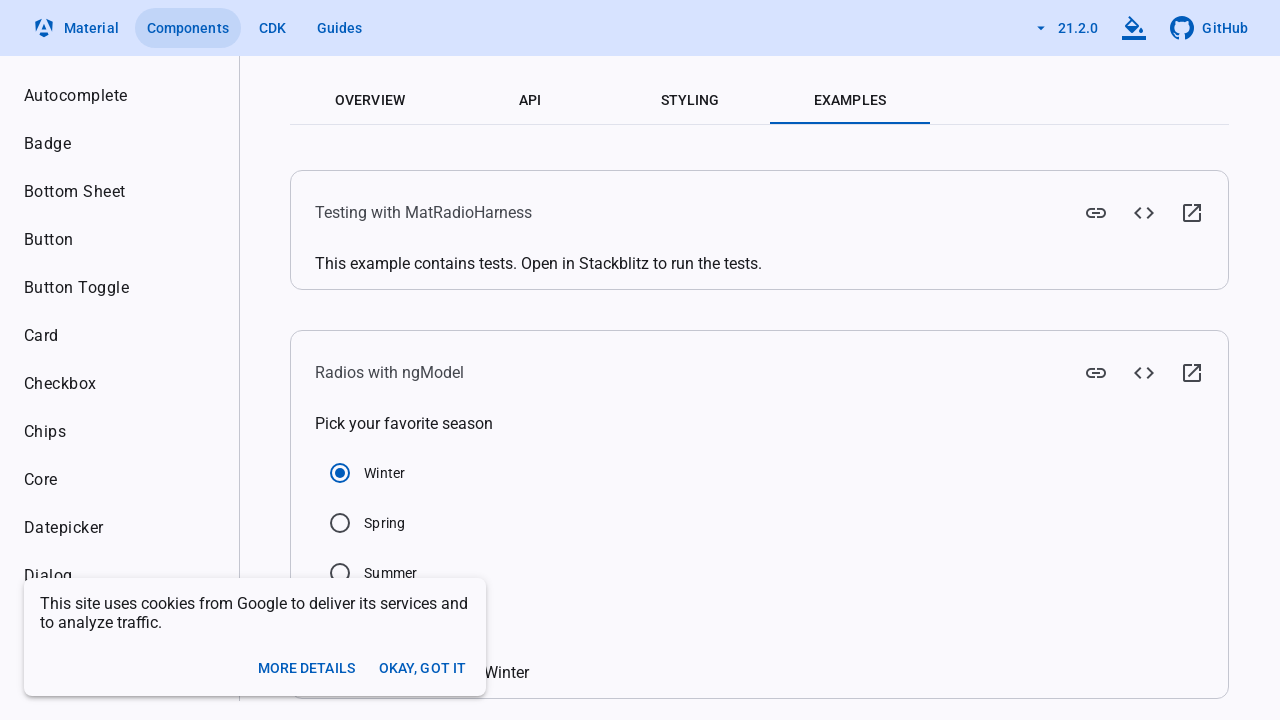

Verified Winter radio button is checked and selected
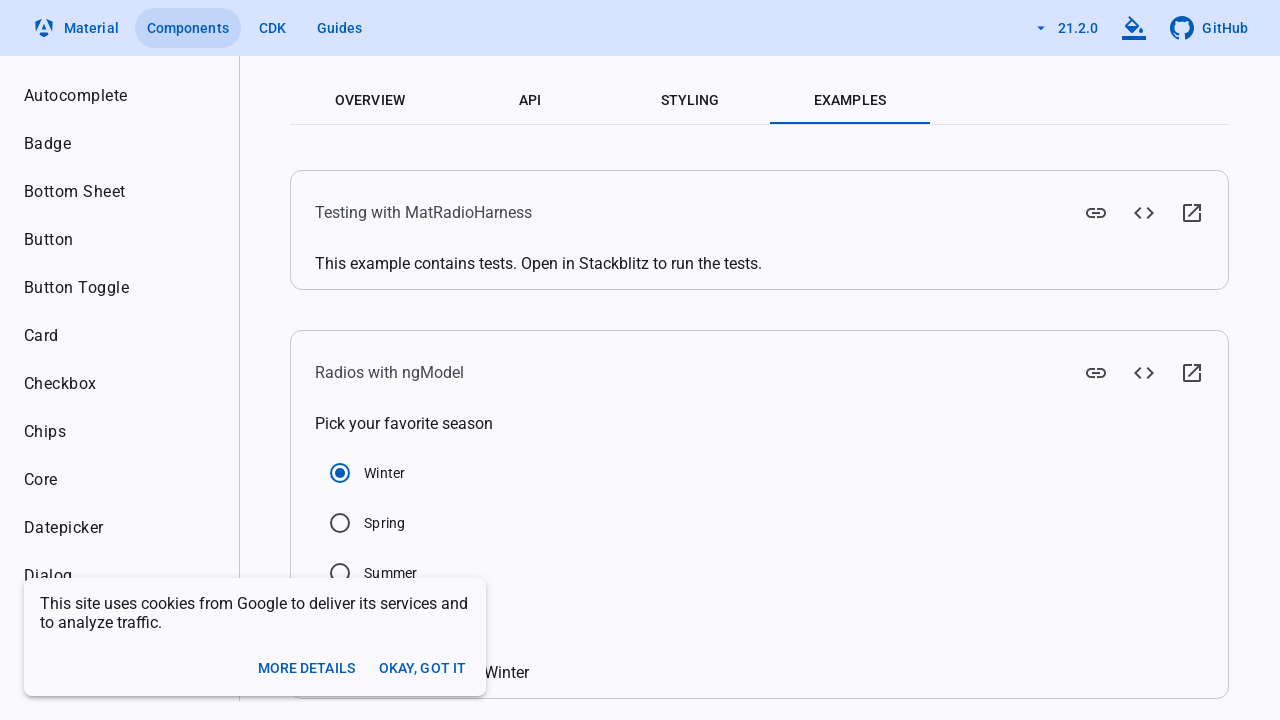

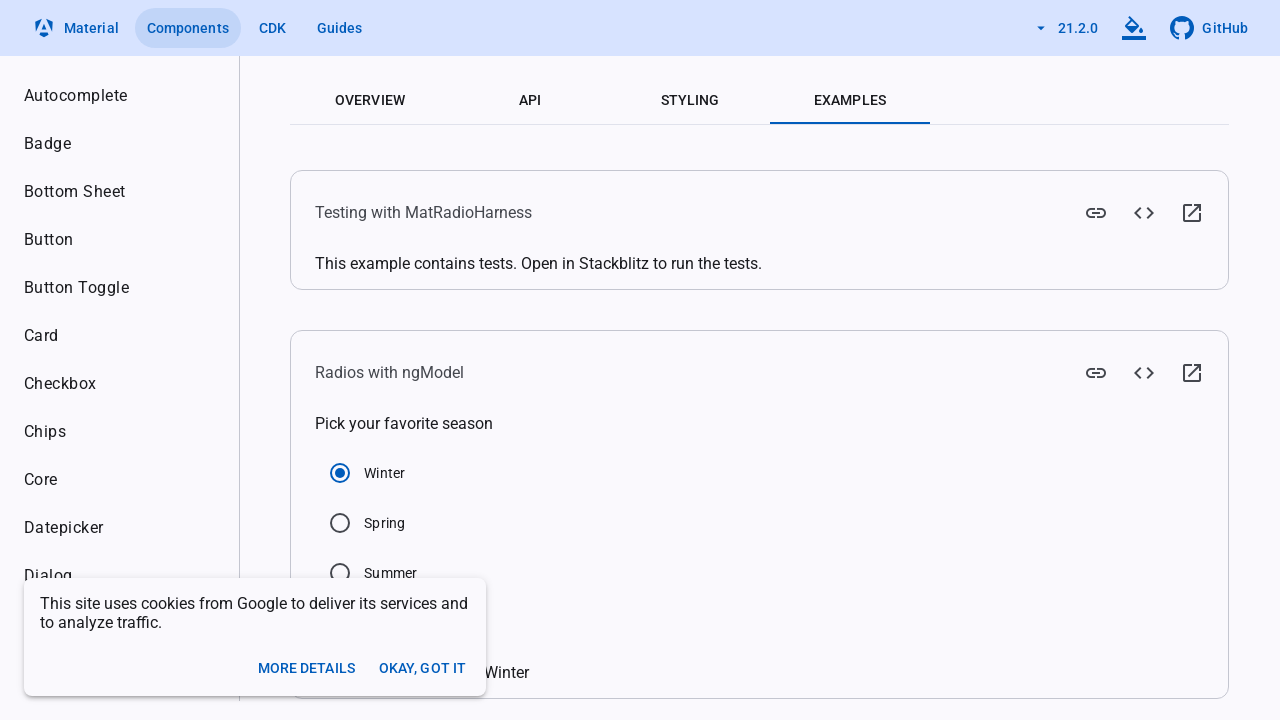